Tests the footer "Legal Information" link by clicking it and verifying navigation to the legal page

Starting URL: https://m.sport-express.ru/hockey/nhl/nashi-v-nhl-pervaya-trojka/

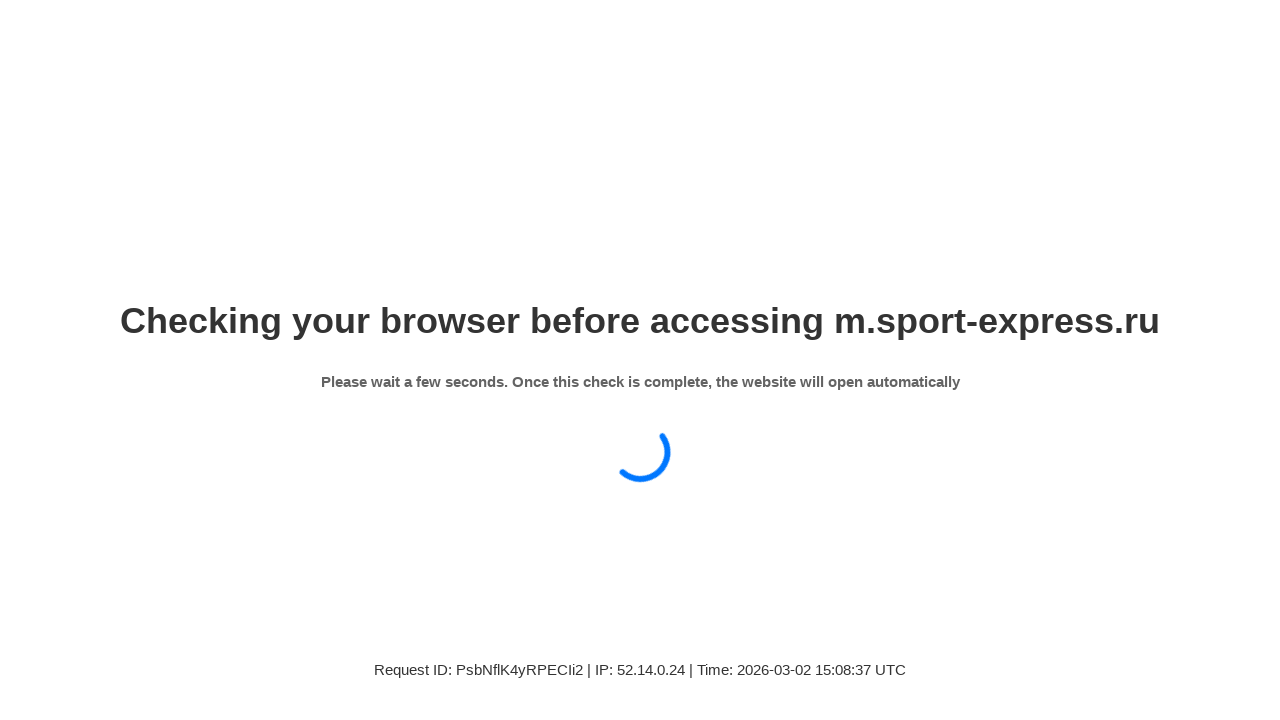

Clicked 'Legal Information' link in footer at (950, 361) on xpath=//a[contains(text(),'Правовая информация')]
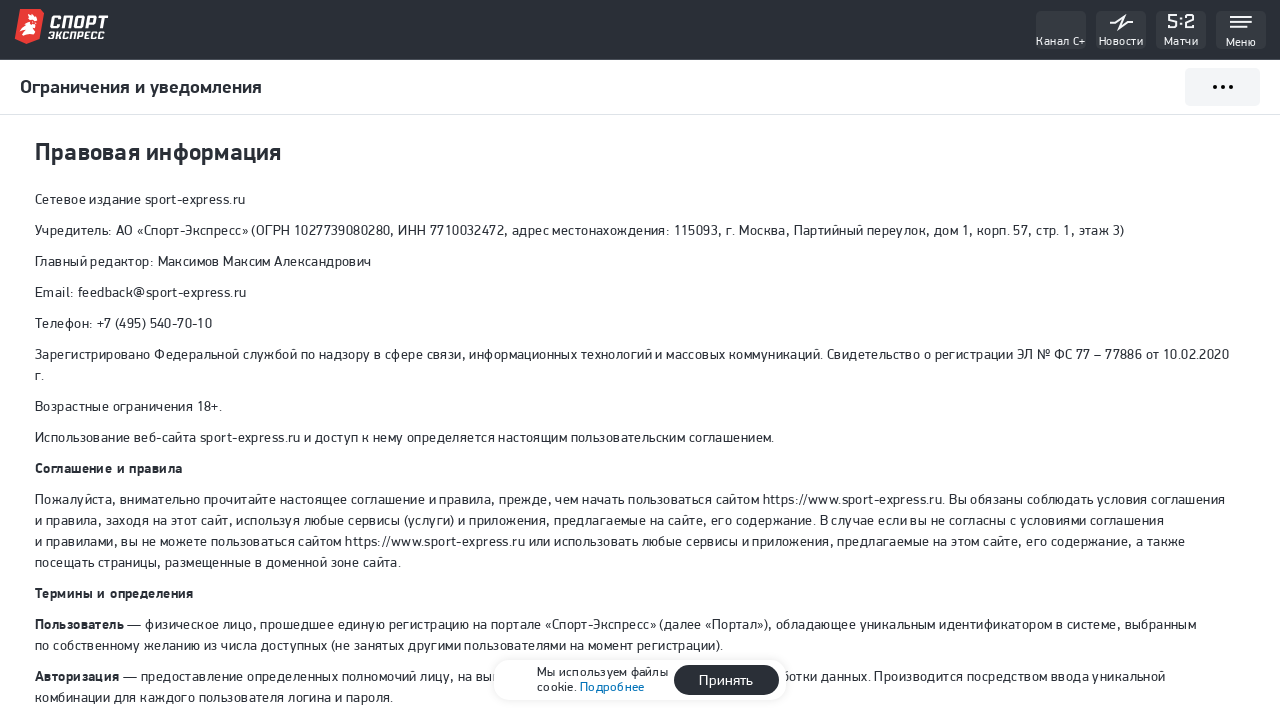

Verified navigation to legal information page
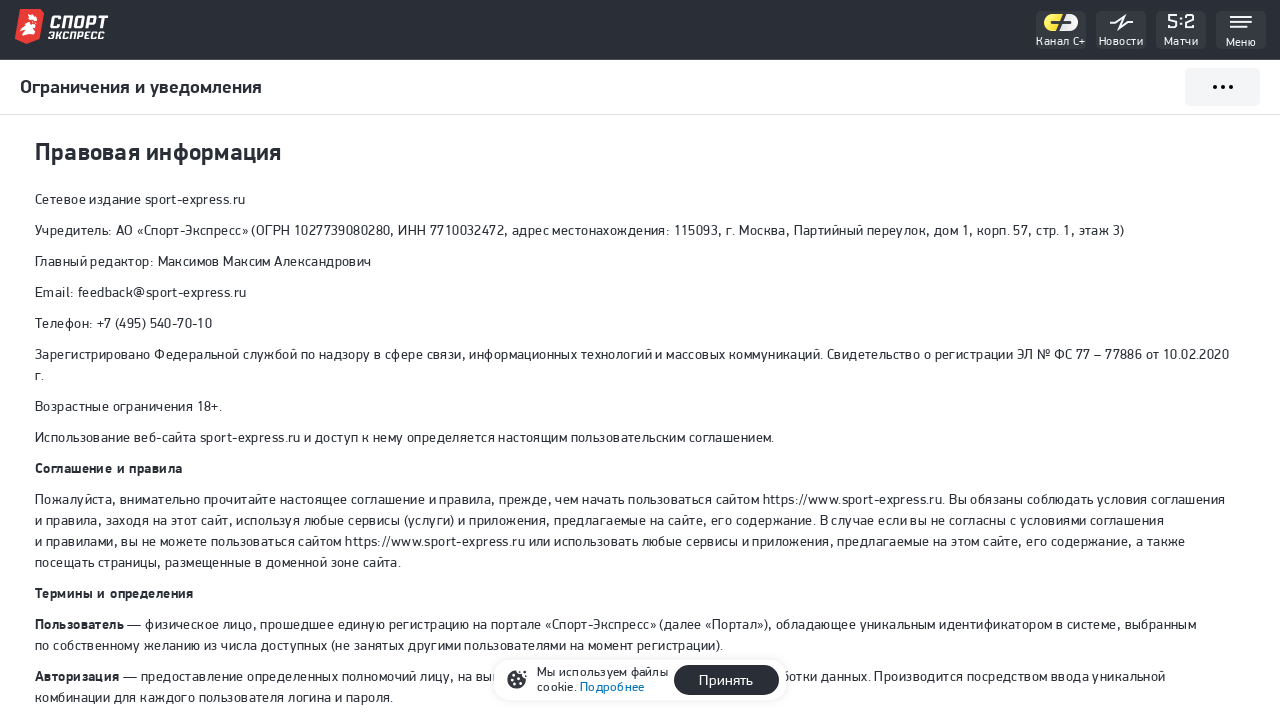

Navigated back to original NHL article page
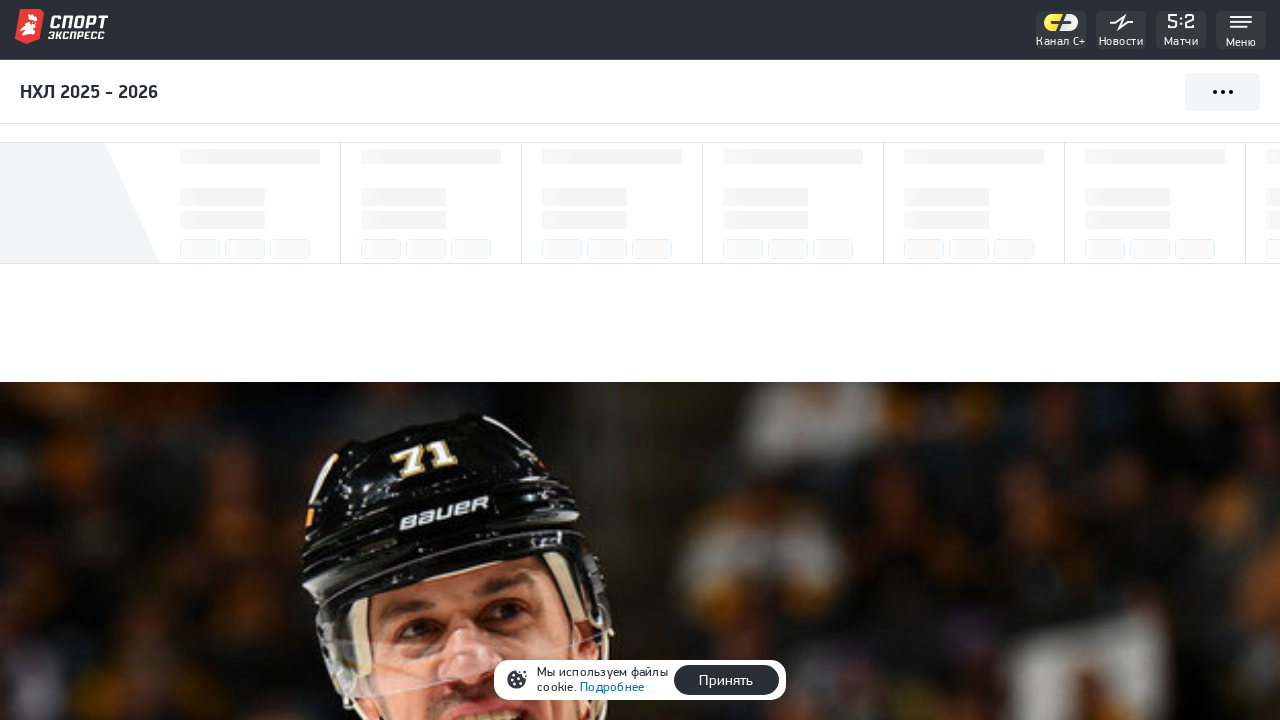

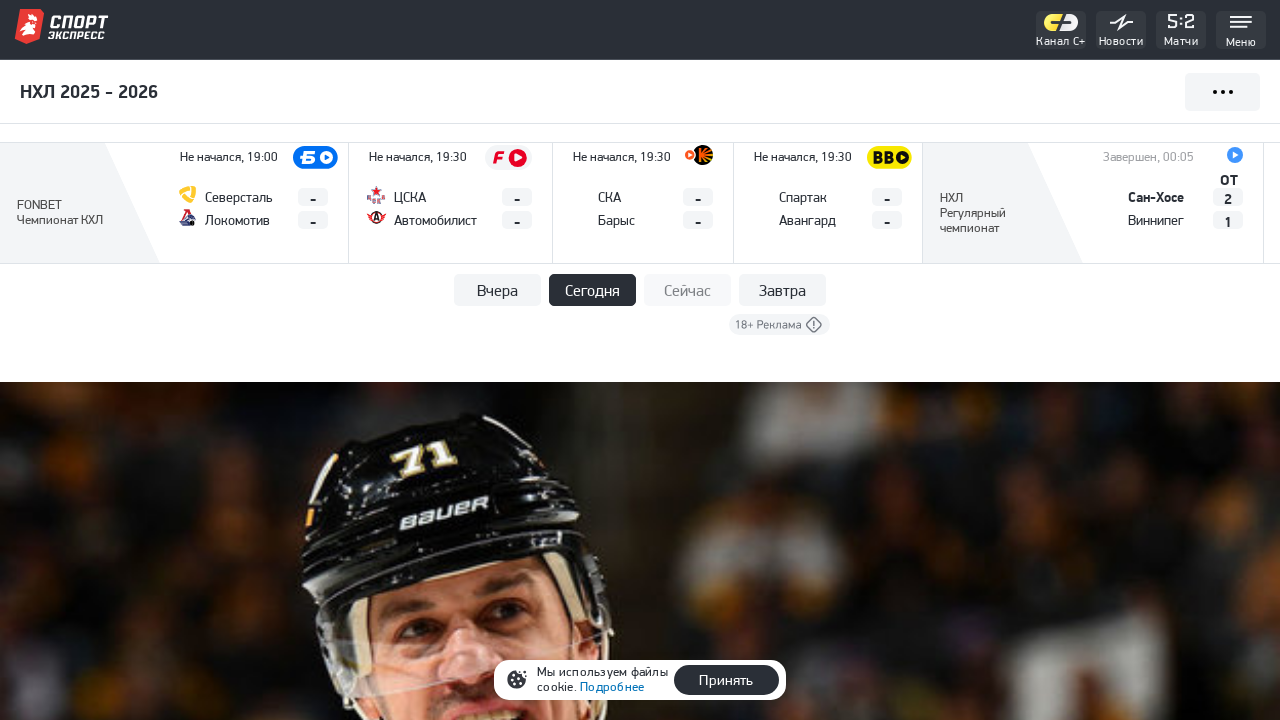